Tests drag and drop functionality by dragging an element to a drop zone

Starting URL: https://jqueryui.com/droppable/

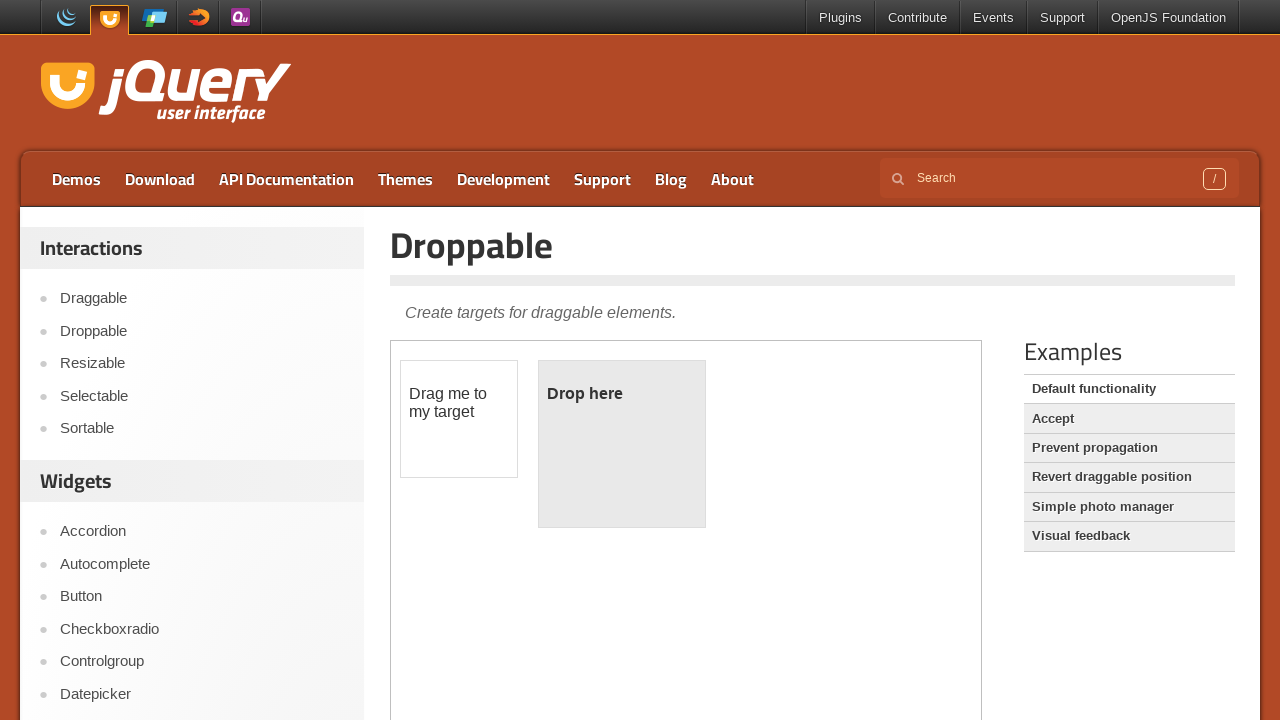

Located iframe containing drag and drop demo
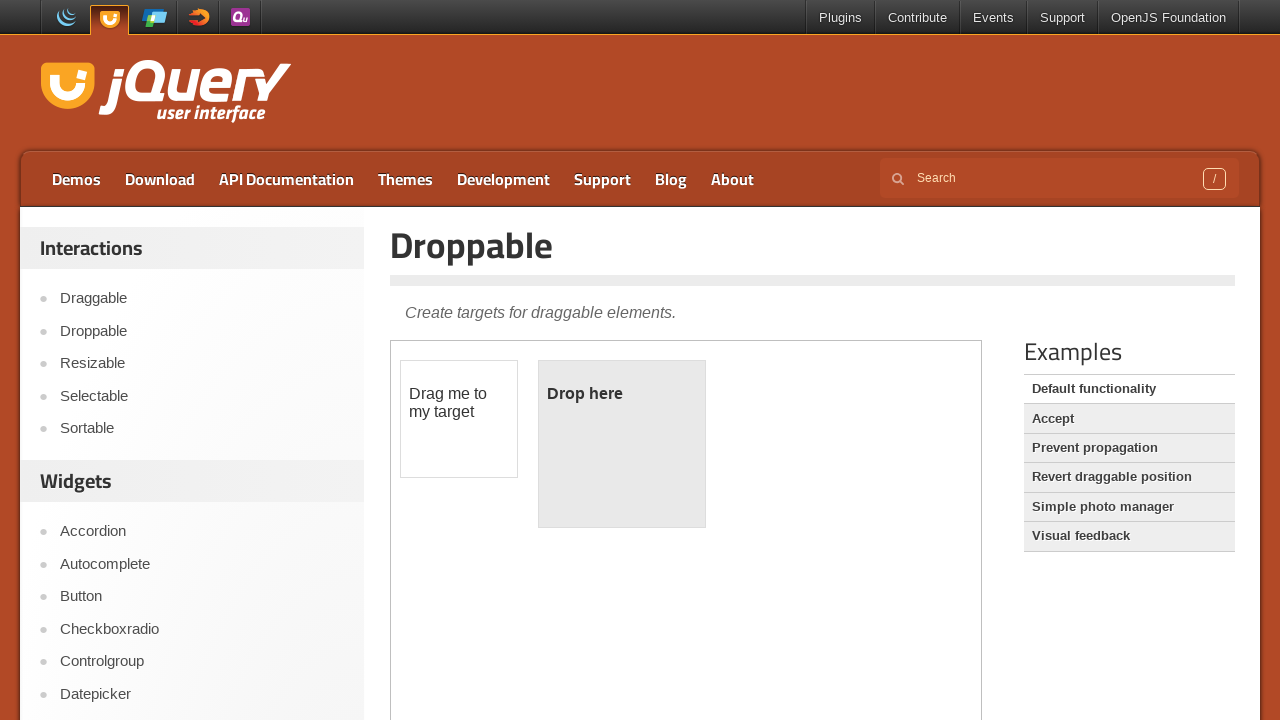

Located draggable element
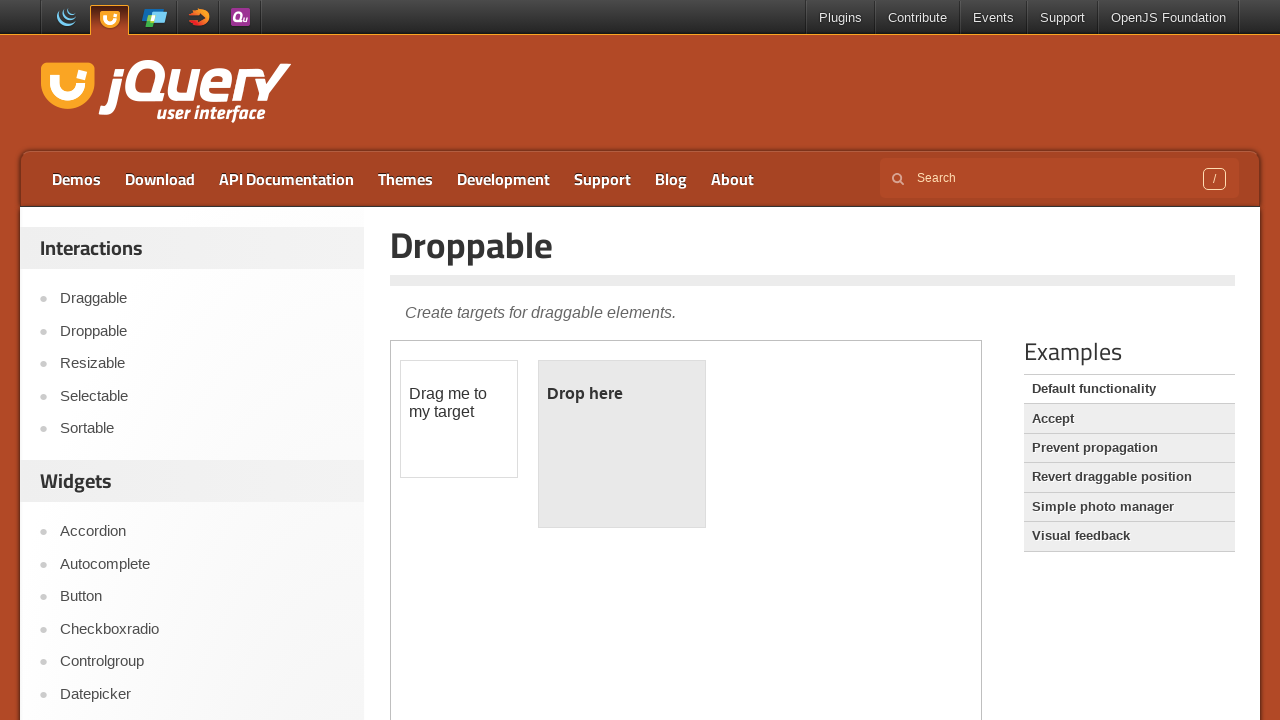

Located droppable zone
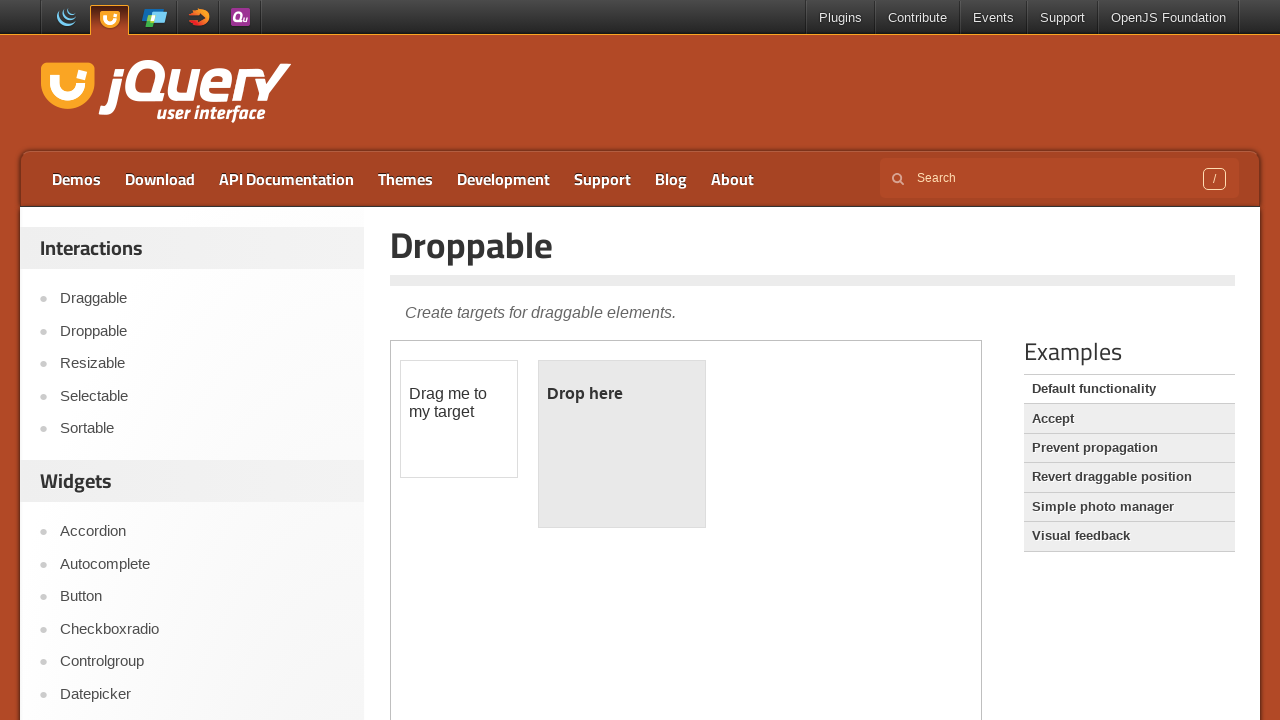

Dragged element to drop zone at (622, 444)
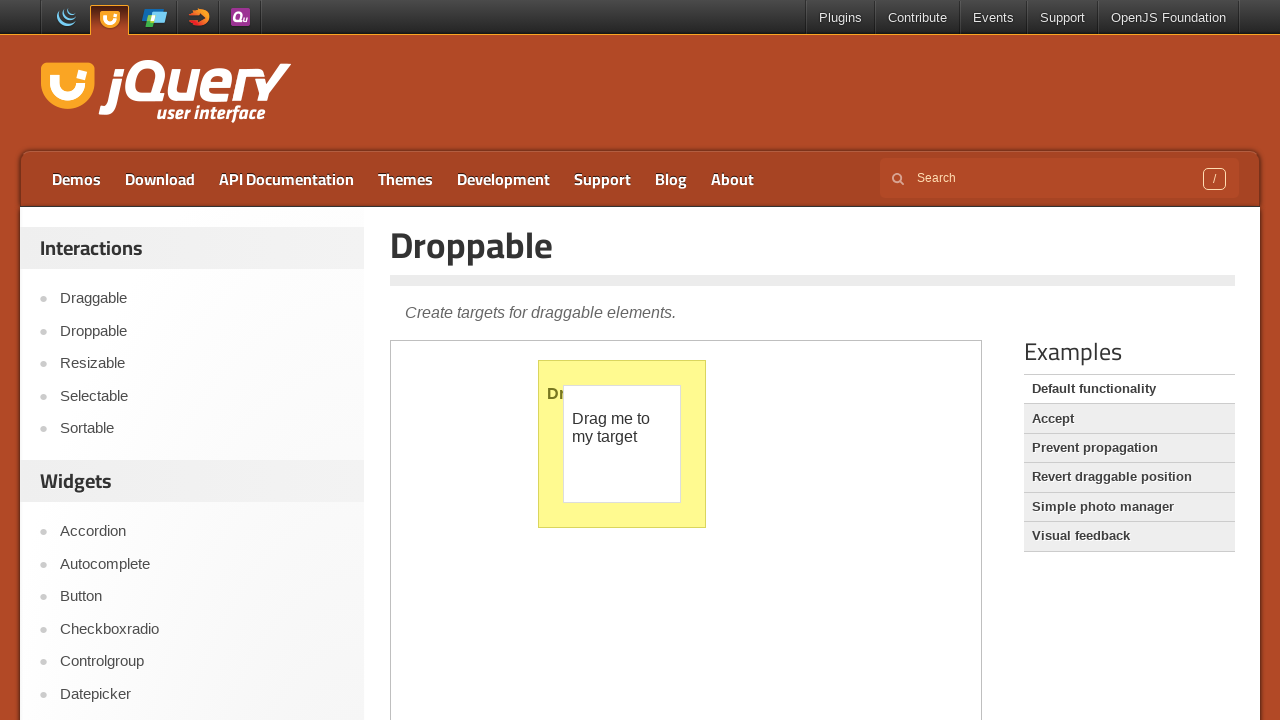

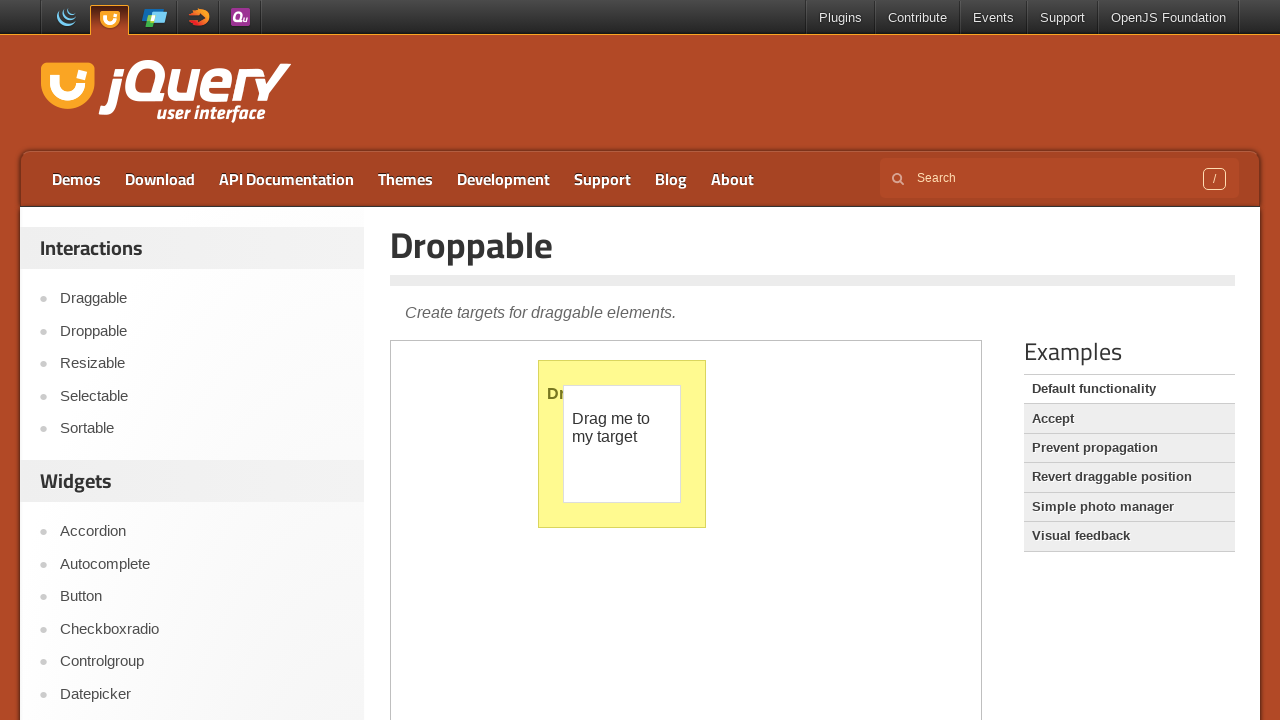